Opens the Jeep India website homepage and verifies the page loads successfully

Starting URL: https://www.jeep-india.com/

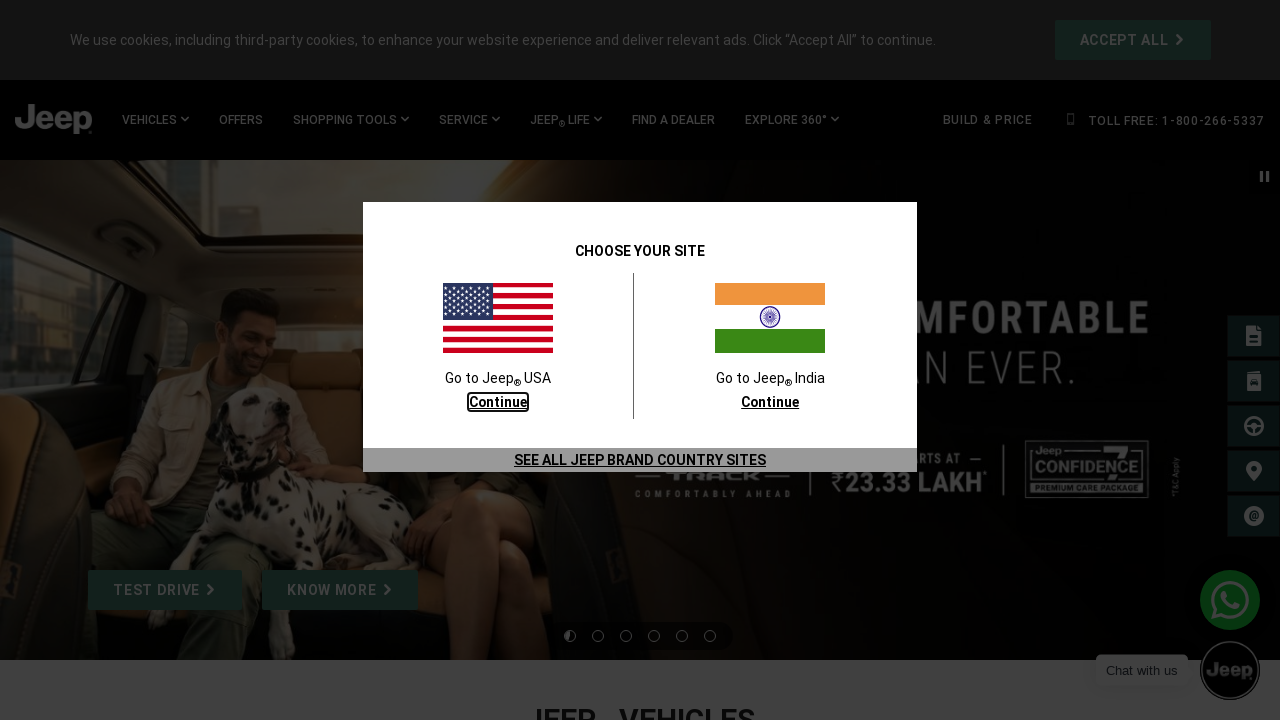

Waited for page to reach domcontentloaded state
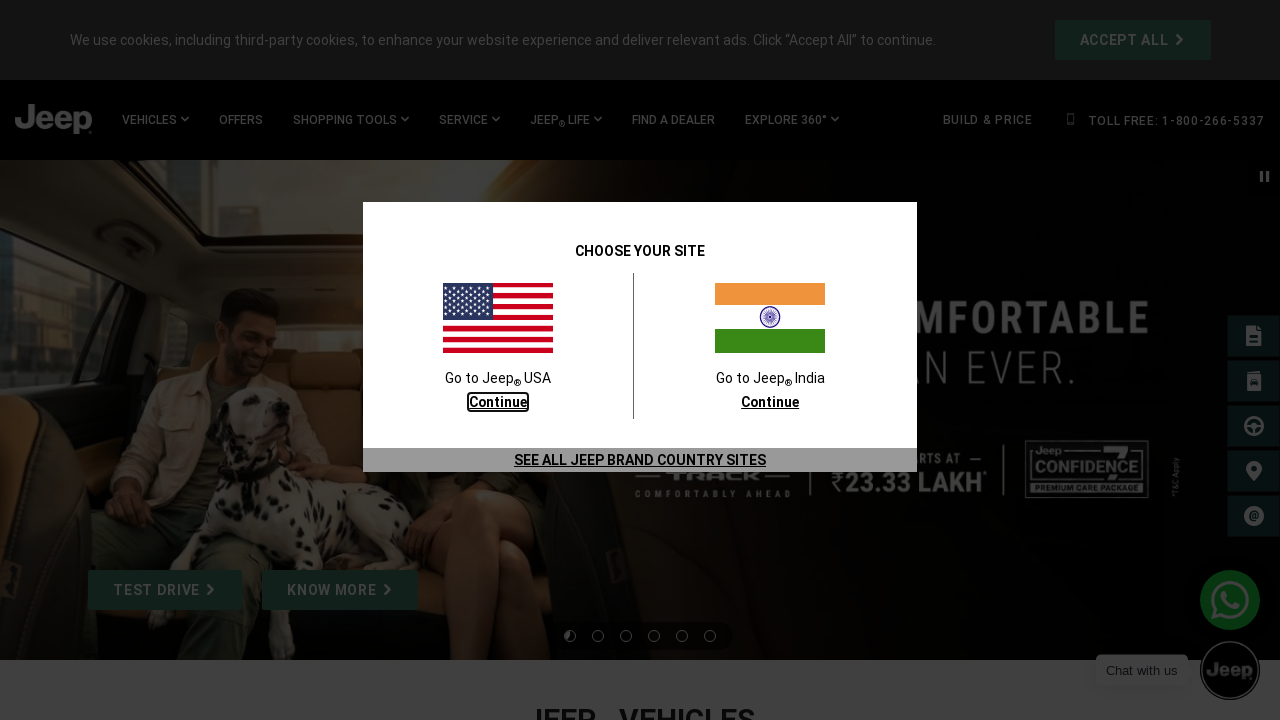

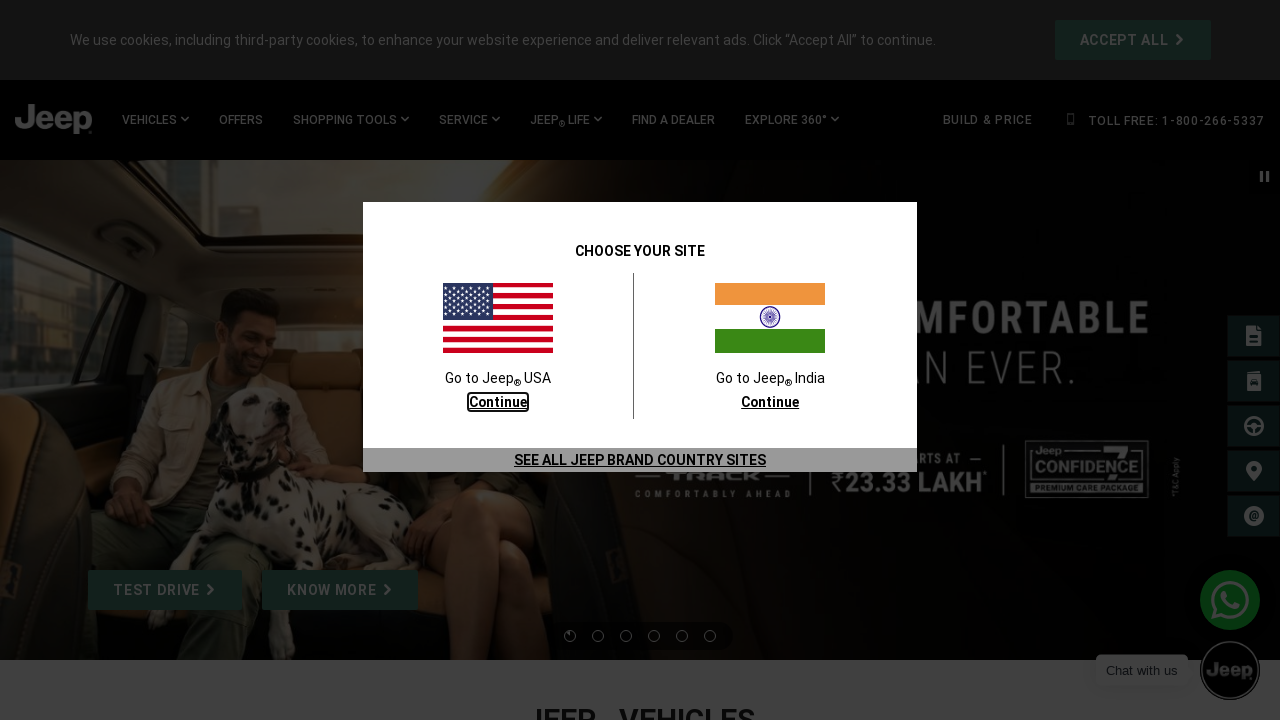